Tests the pharmacy catalog page by clicking on a points of sale element and then filtering by 24-hour availability option.

Starting URL: https://expero.ru/catalog/antibiotiki

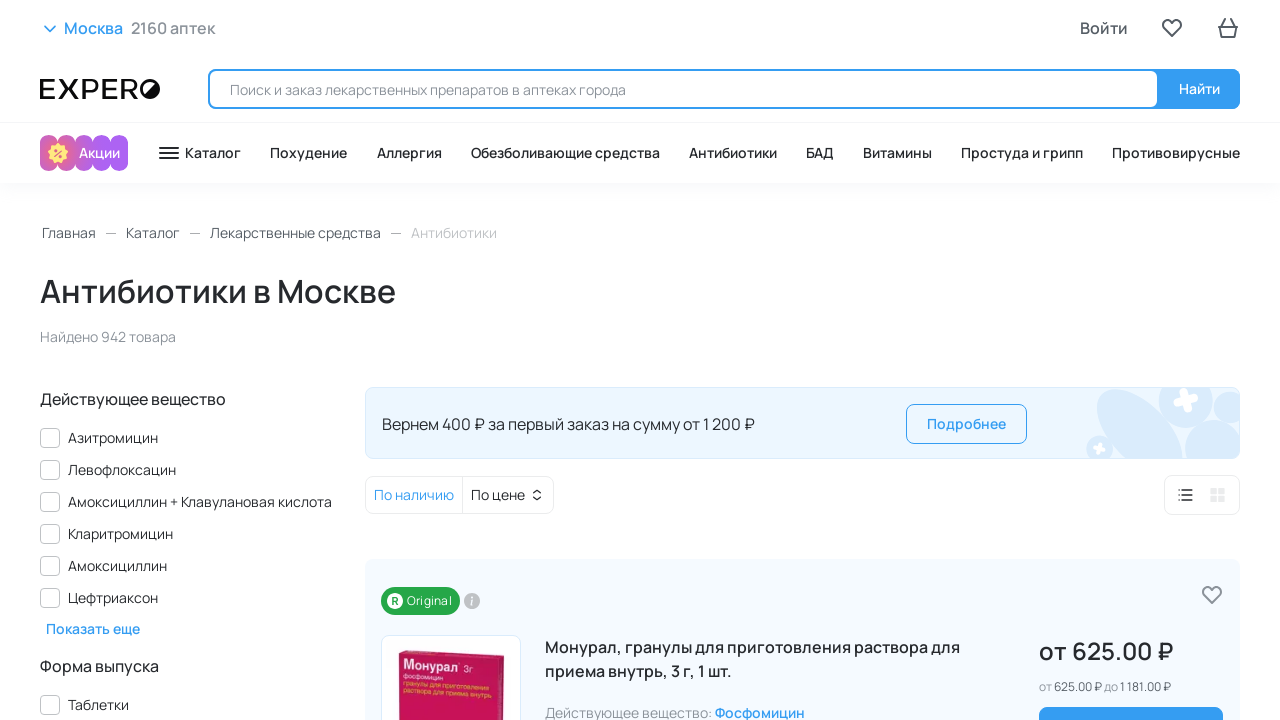

Set viewport size to 450x600 for mobile-like view
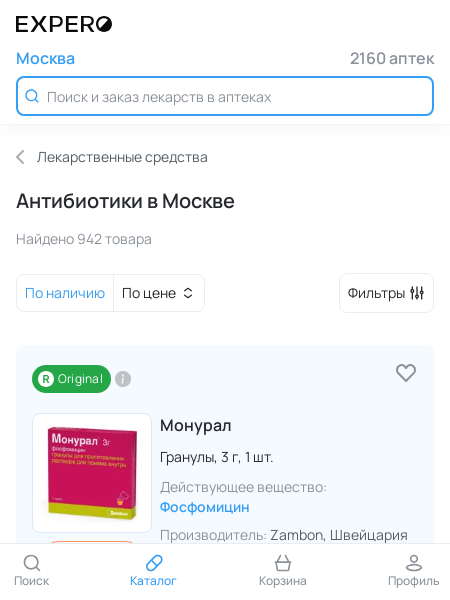

Granted permissions for staging portal
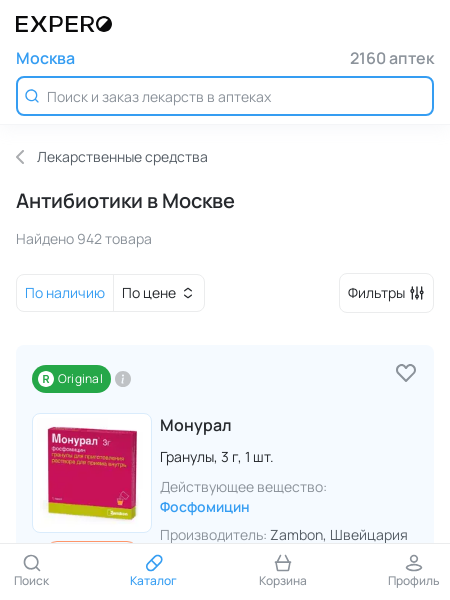

Granted permissions for expero.ru catalog
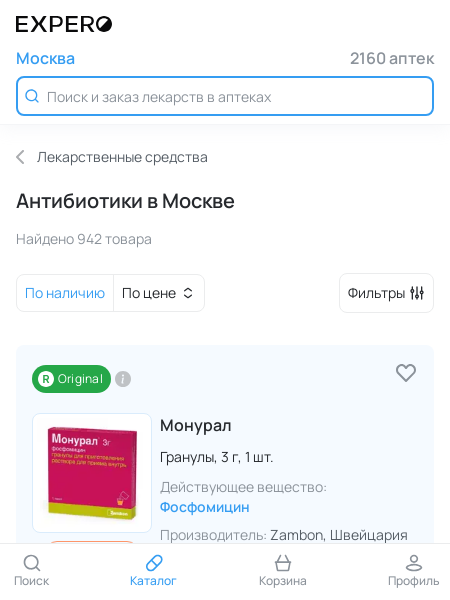

Clicked on points of sale element at (289, 232) on body .gtm-points_of_sale >> nth=0
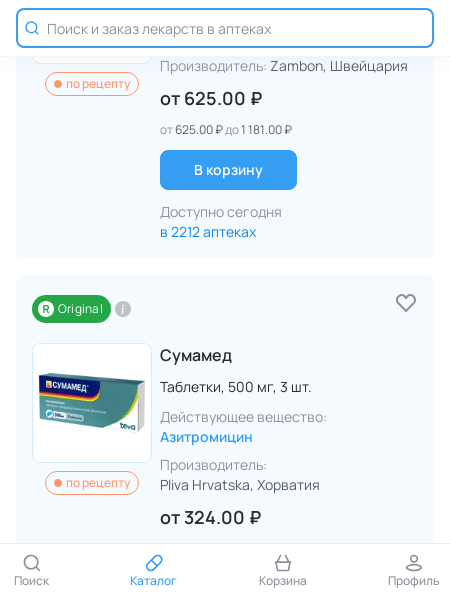

Clicked on 24-hour availability filter button at (280, 84) on internal:role=button[name=" Круглосуточные "i]
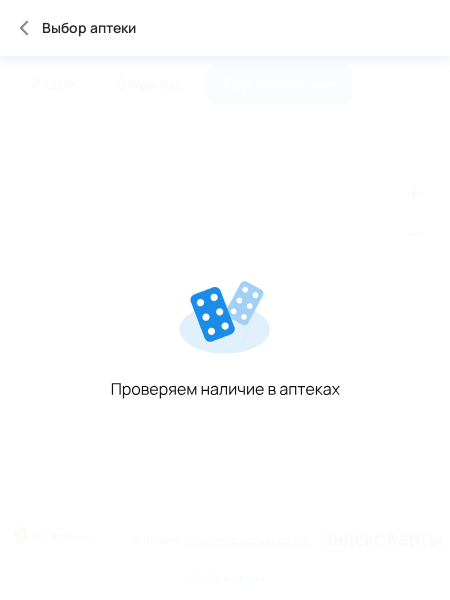

Waited 2 seconds for results to update
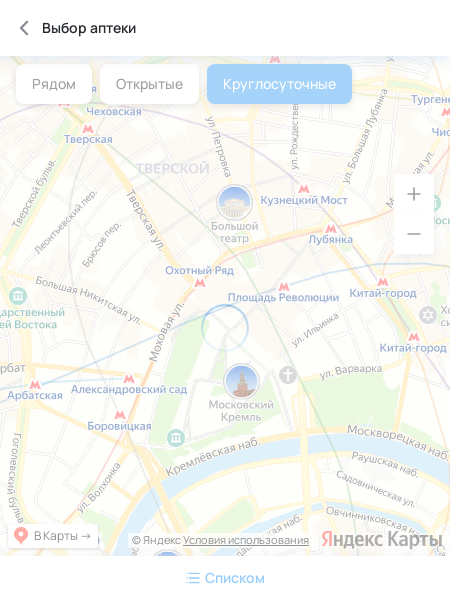

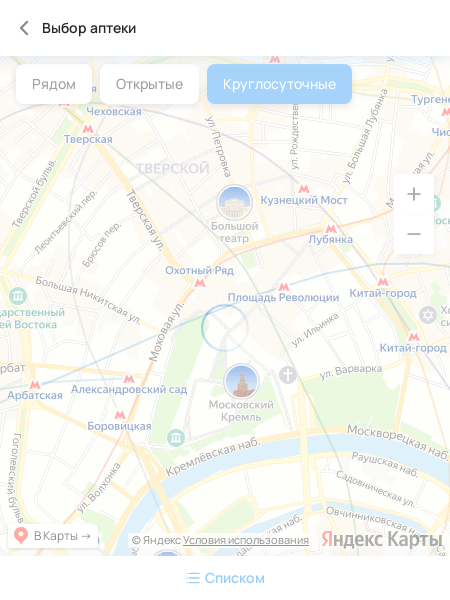